Navigates to CoinMarketCap homepage and waits for the Fear and Greed Index card element to be visible on the page

Starting URL: https://coinmarketcap.com/

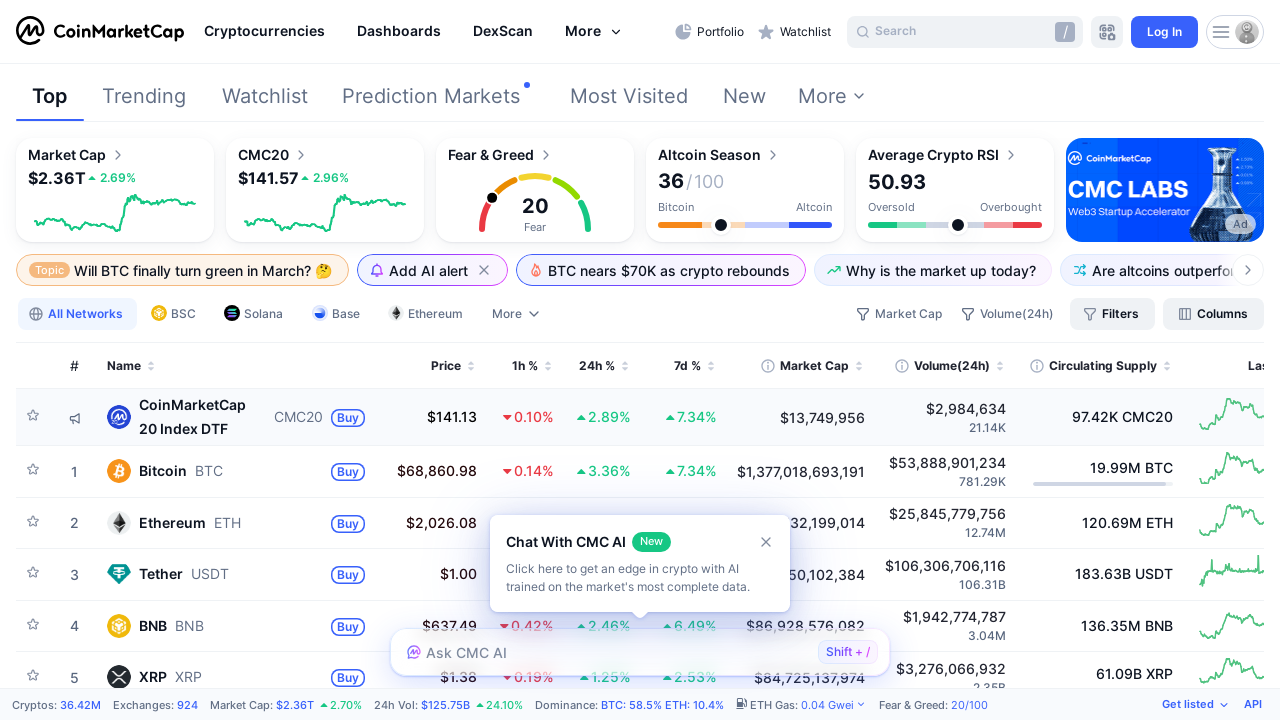

Waited for Fear and Greed Index card element to be visible on CoinMarketCap homepage
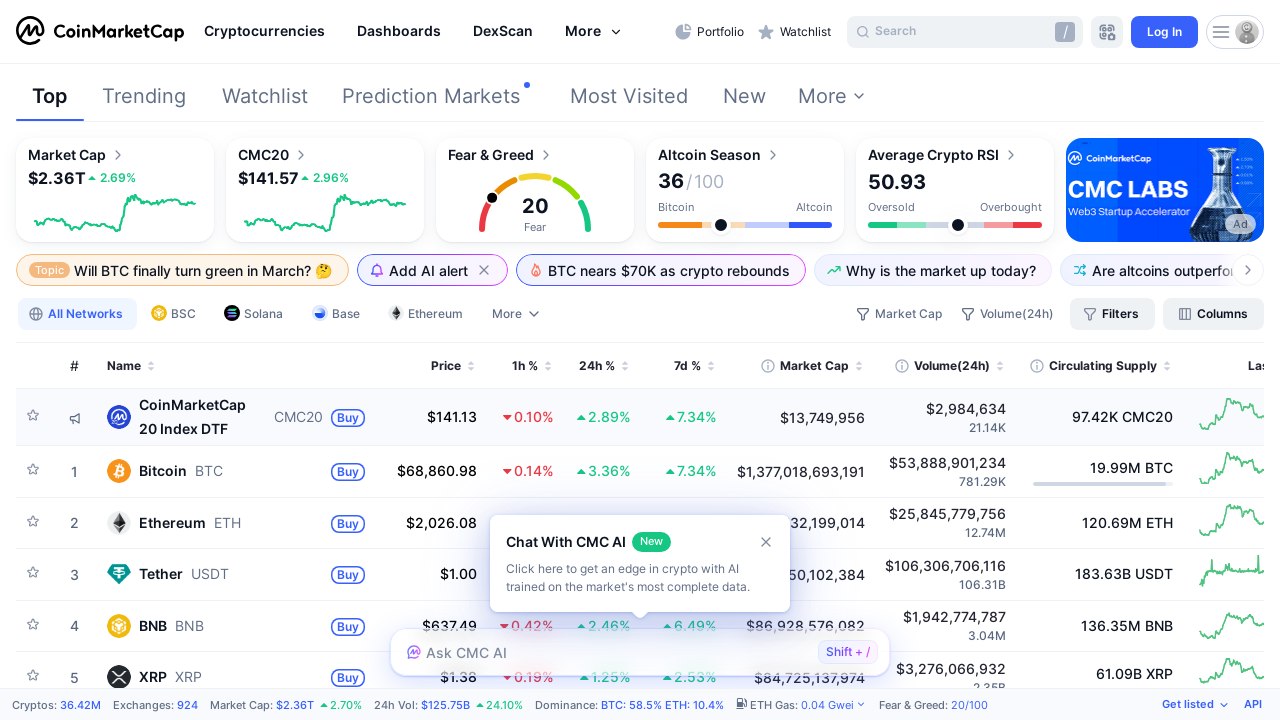

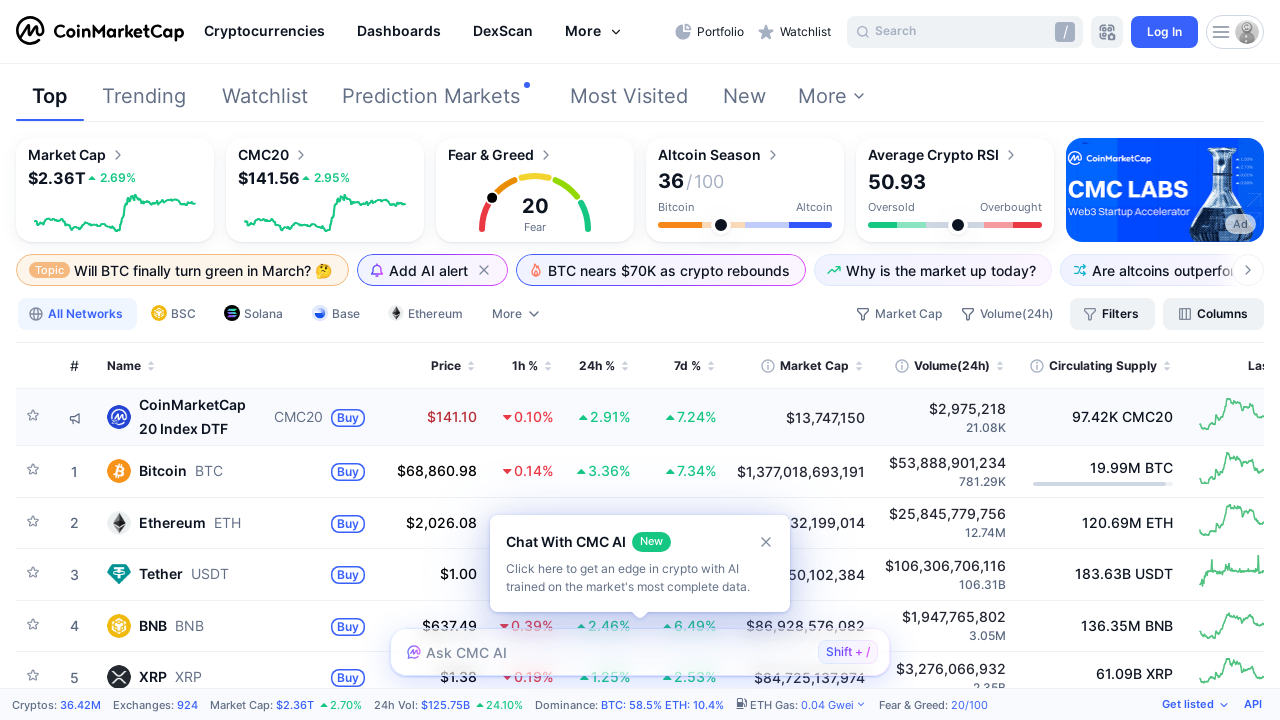